Tests staying on the current page by clicking a button, dismissing the alert dialog, and verifying the page text updates accordingly

Starting URL: https://acctabootcamp.github.io/site/examples/alerts_popups

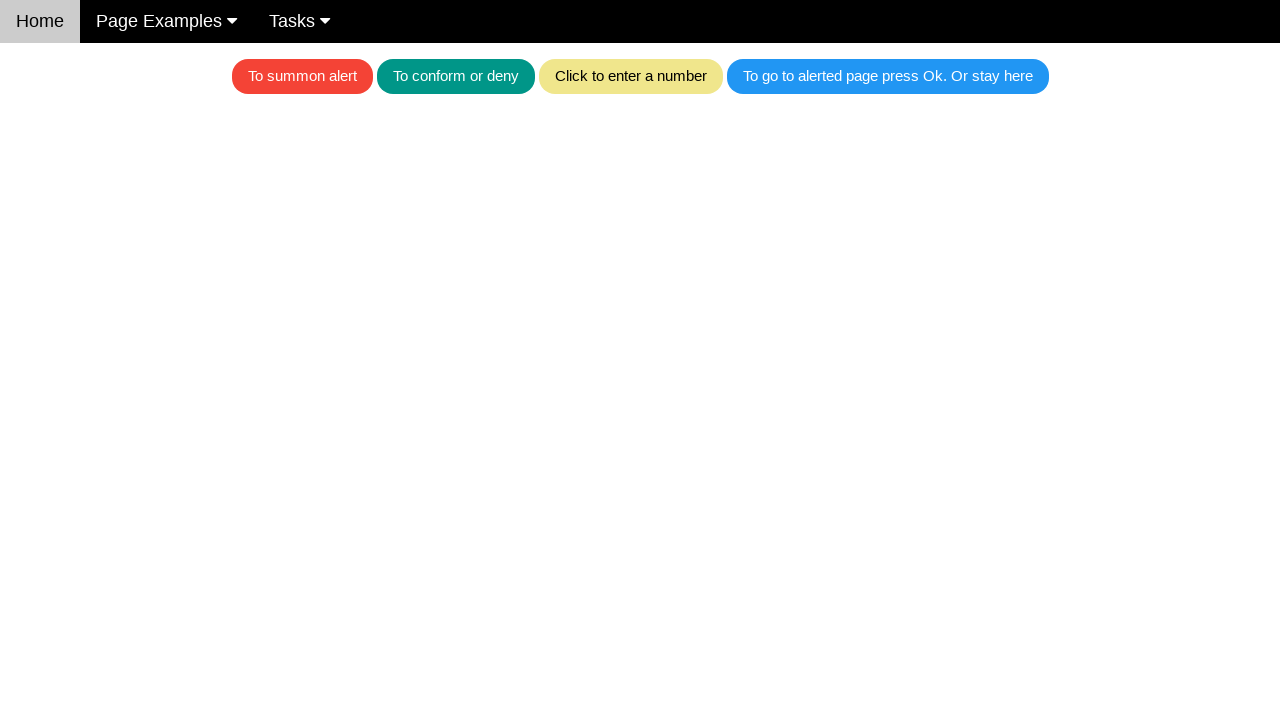

Set up dialog handler to dismiss alert dialogs
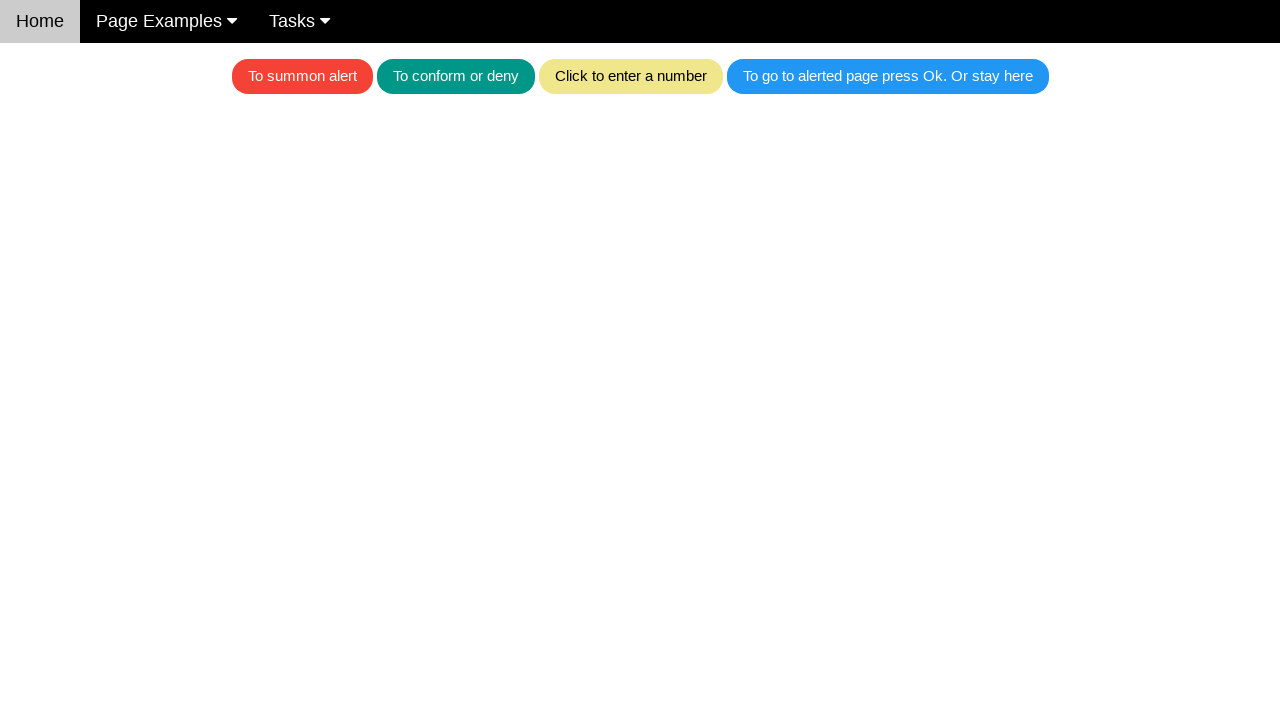

Clicked the blue button to trigger the alert at (888, 76) on .w3-blue
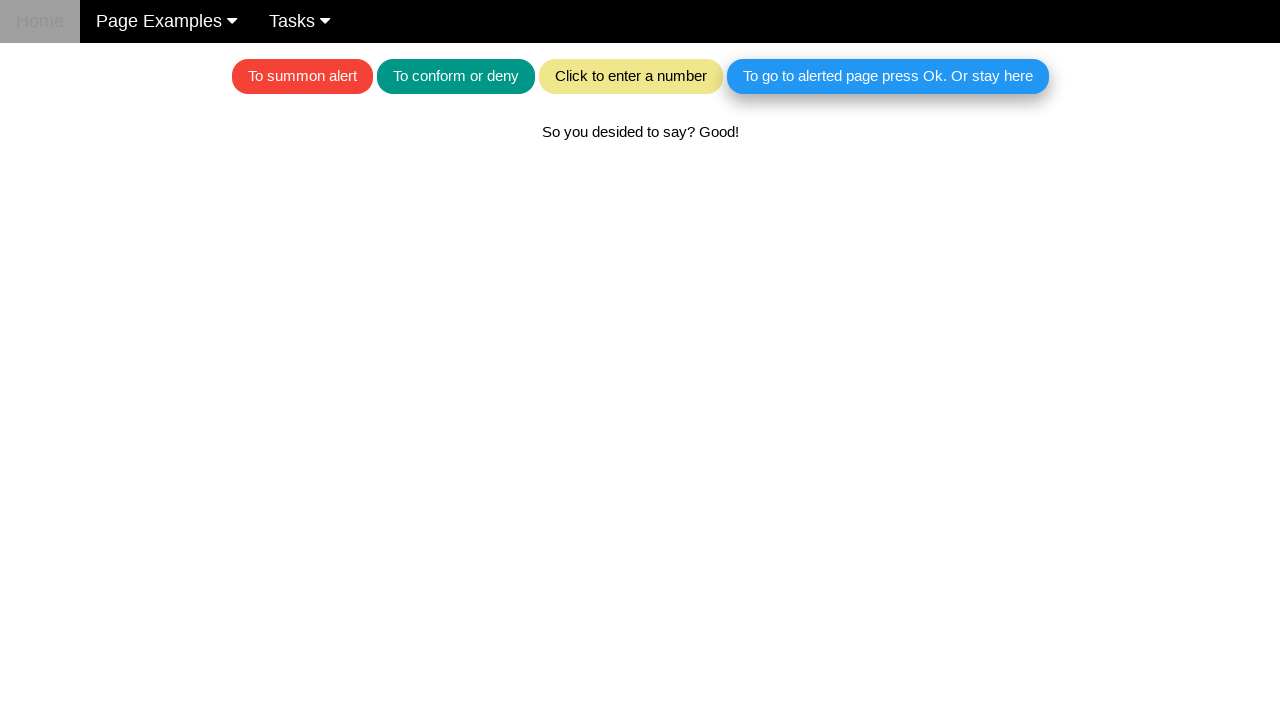

Waited for the text element to appear after alert dismissal
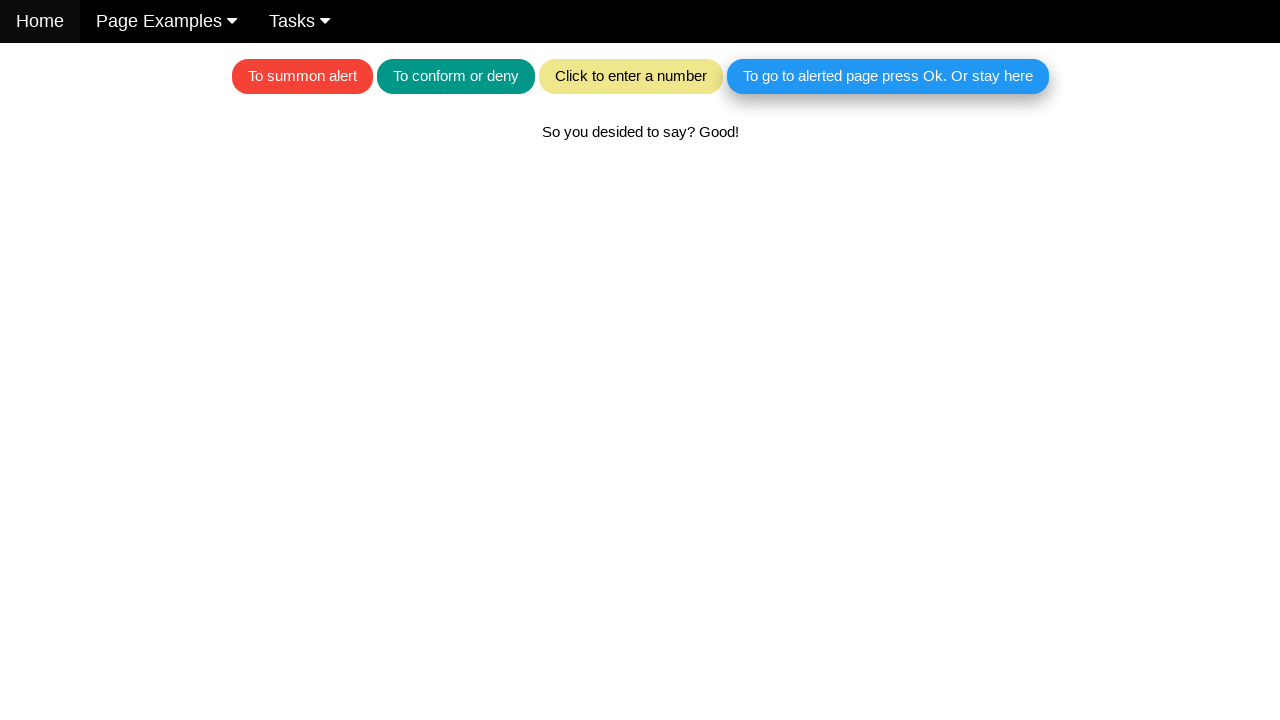

Retrieved text content from the page
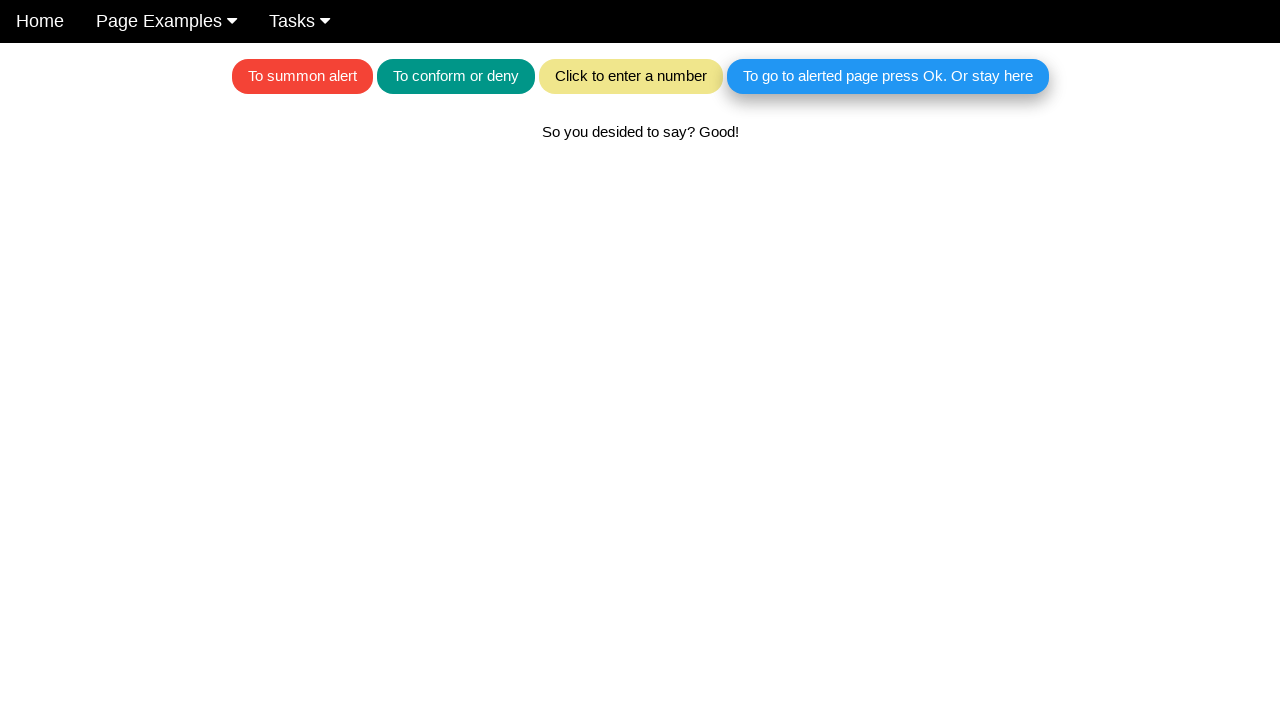

Verified that page text is 'So you desided to say? Good!' after dismissing alert
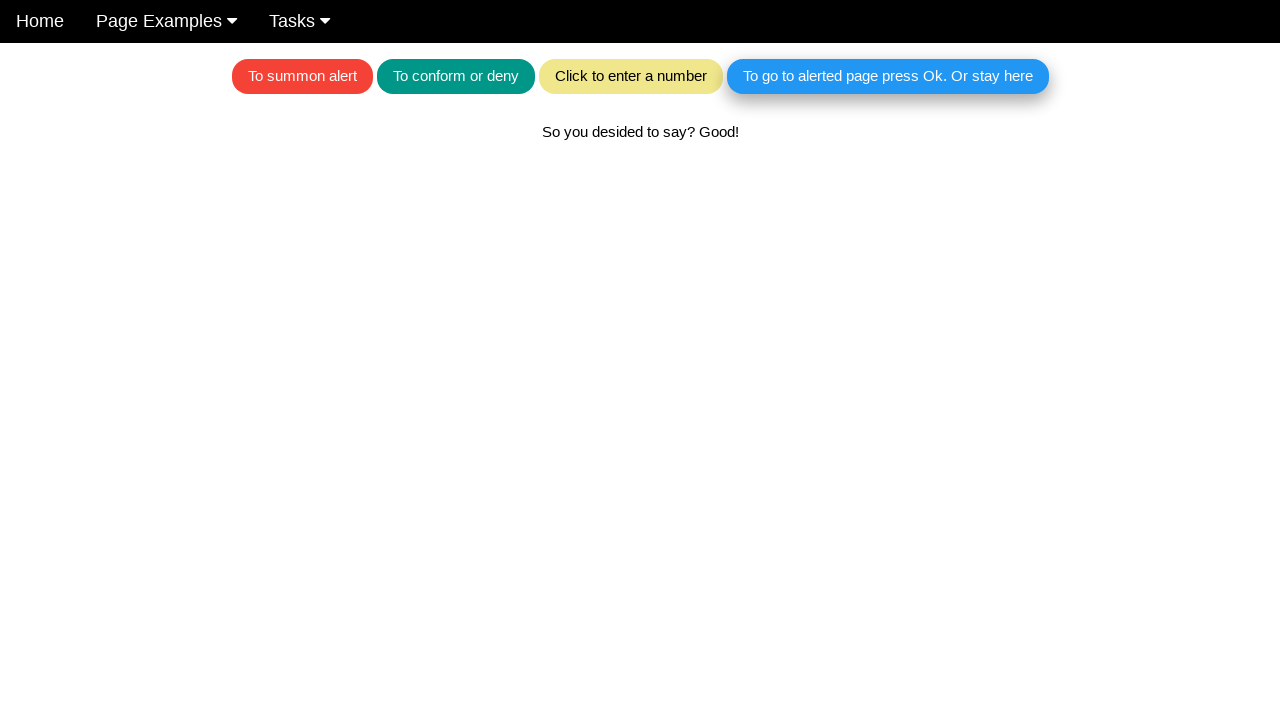

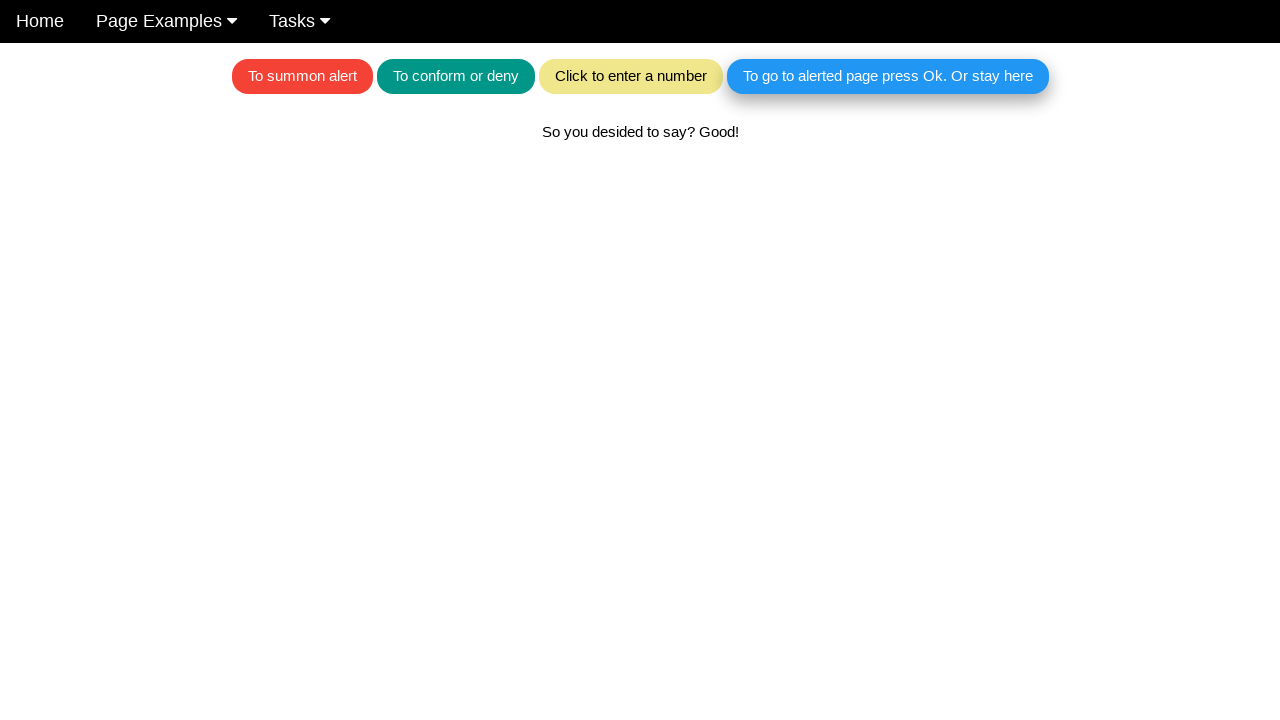